Tests file upload functionality by selecting a file using the file input, submitting the form, and verifying the upload success message is displayed.

Starting URL: https://the-internet.herokuapp.com/upload

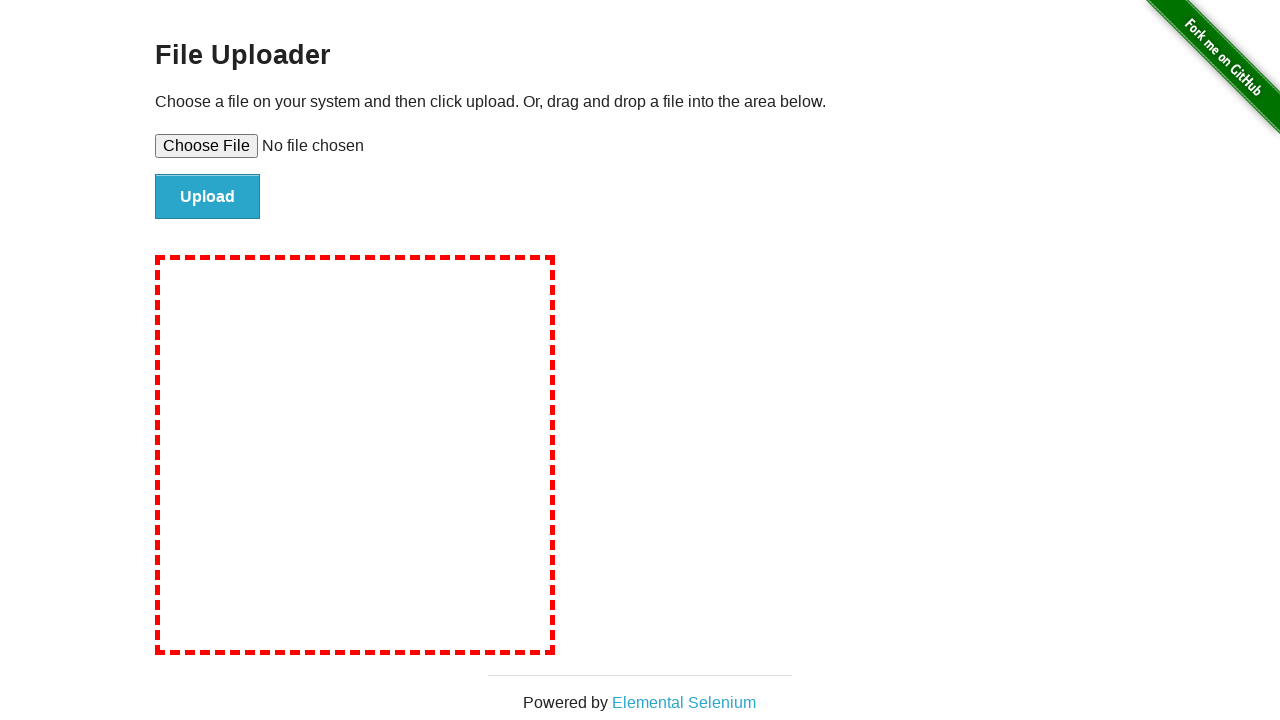

Created temporary test file for upload at /tmp/test_upload_file.txt
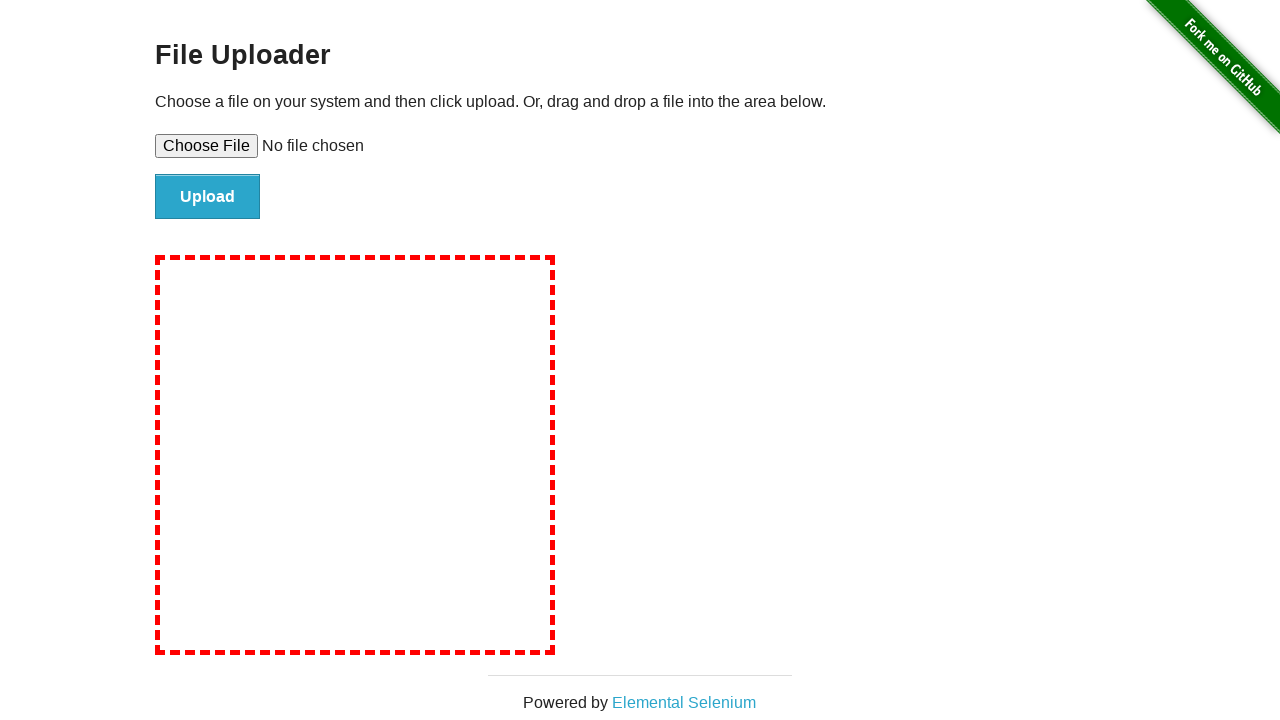

Selected test file using file input element
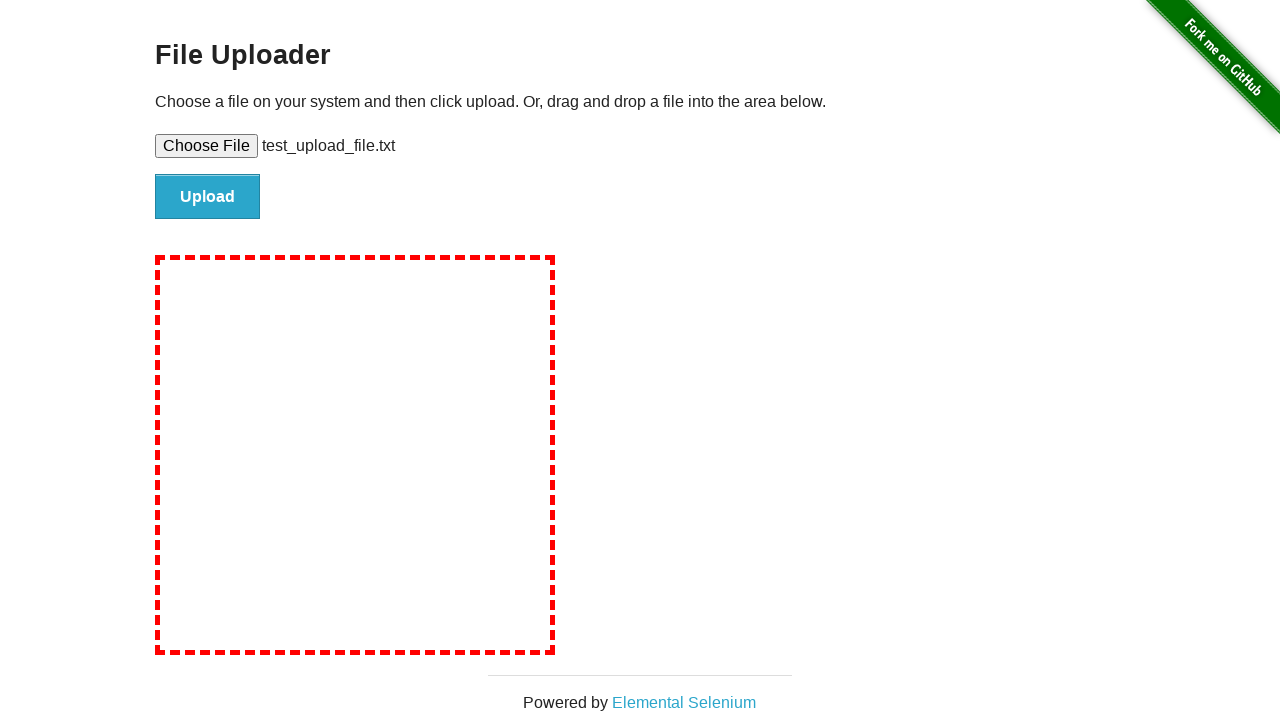

Clicked file submit button to upload the file at (208, 197) on #file-submit
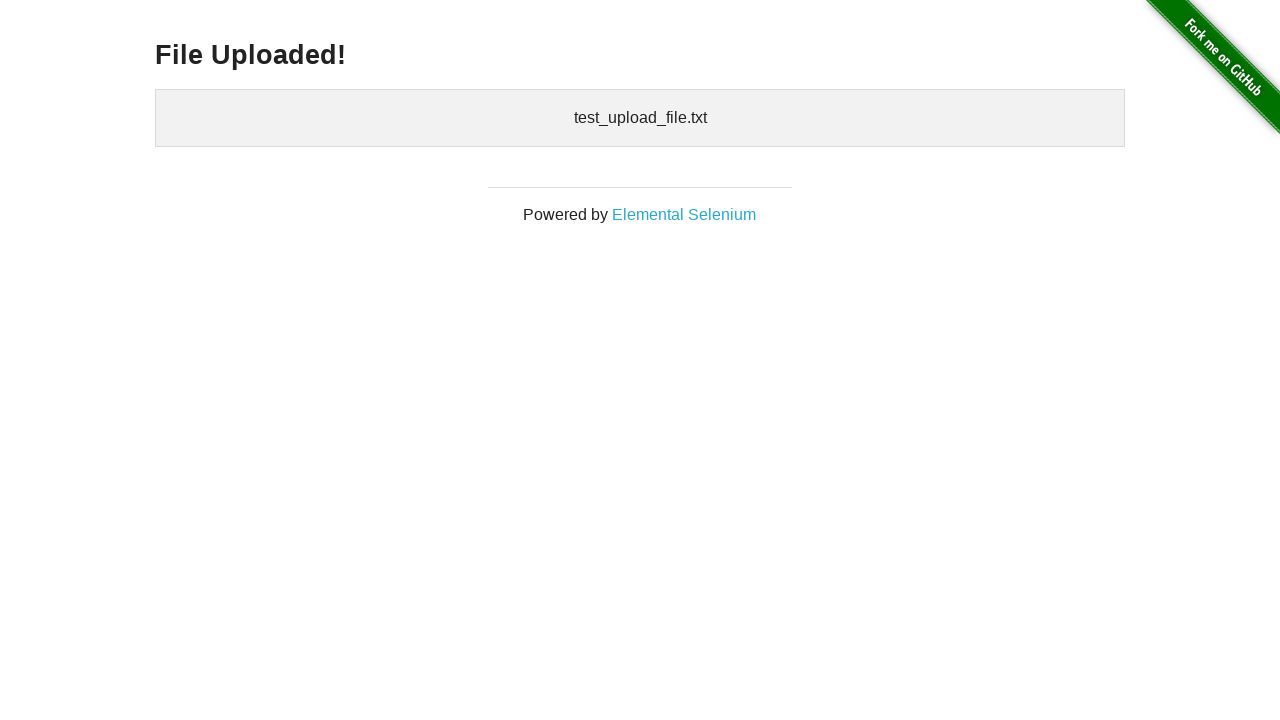

Waited for success message heading to appear
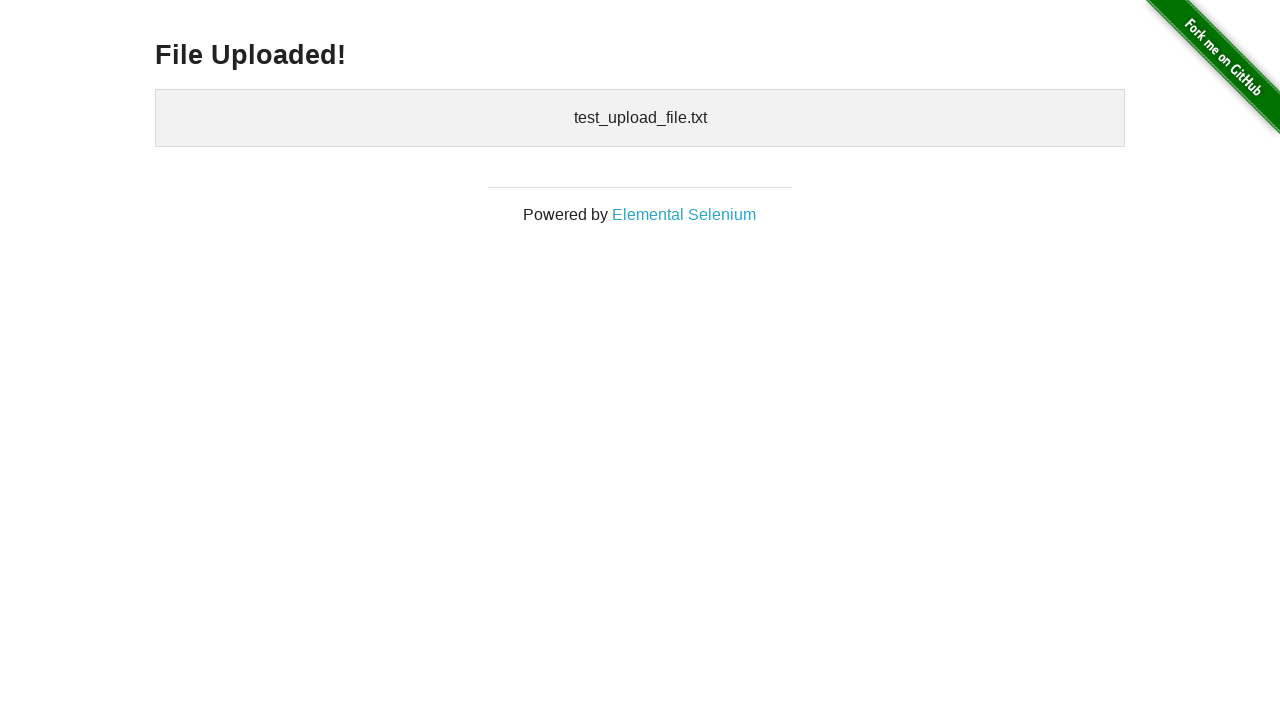

Verified 'File Uploaded!' message is displayed in heading
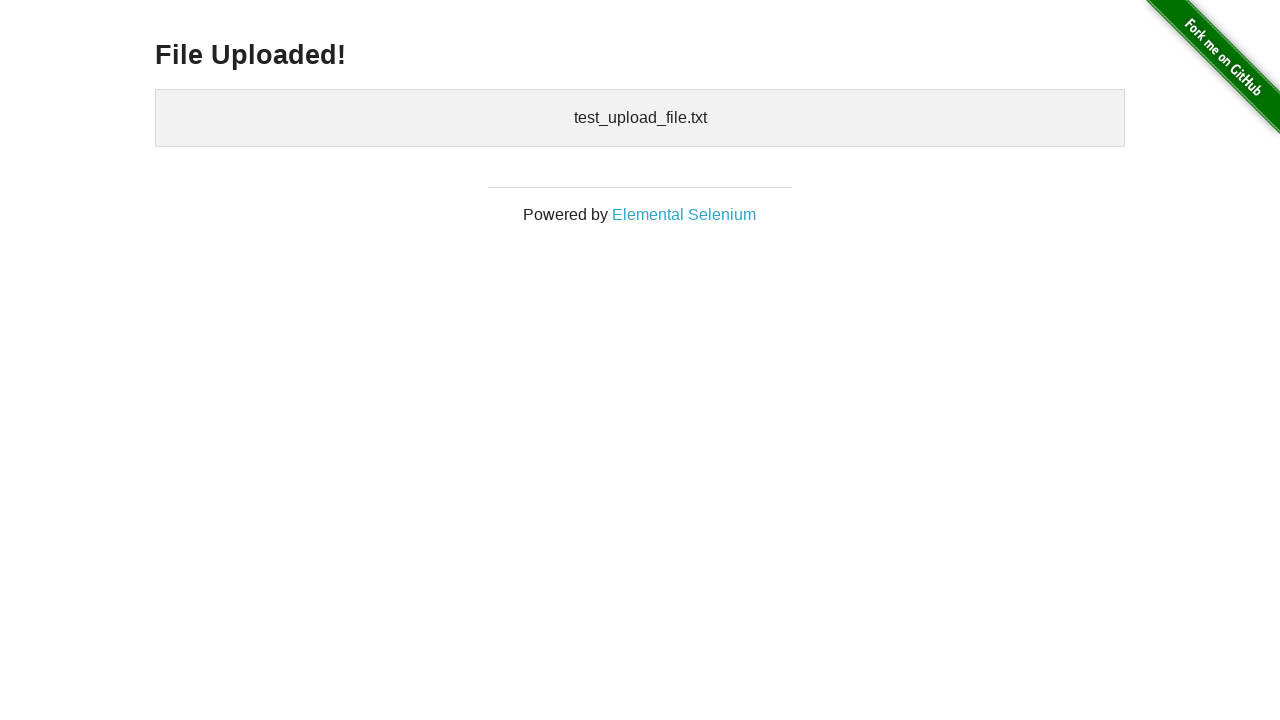

Cleaned up temporary test file
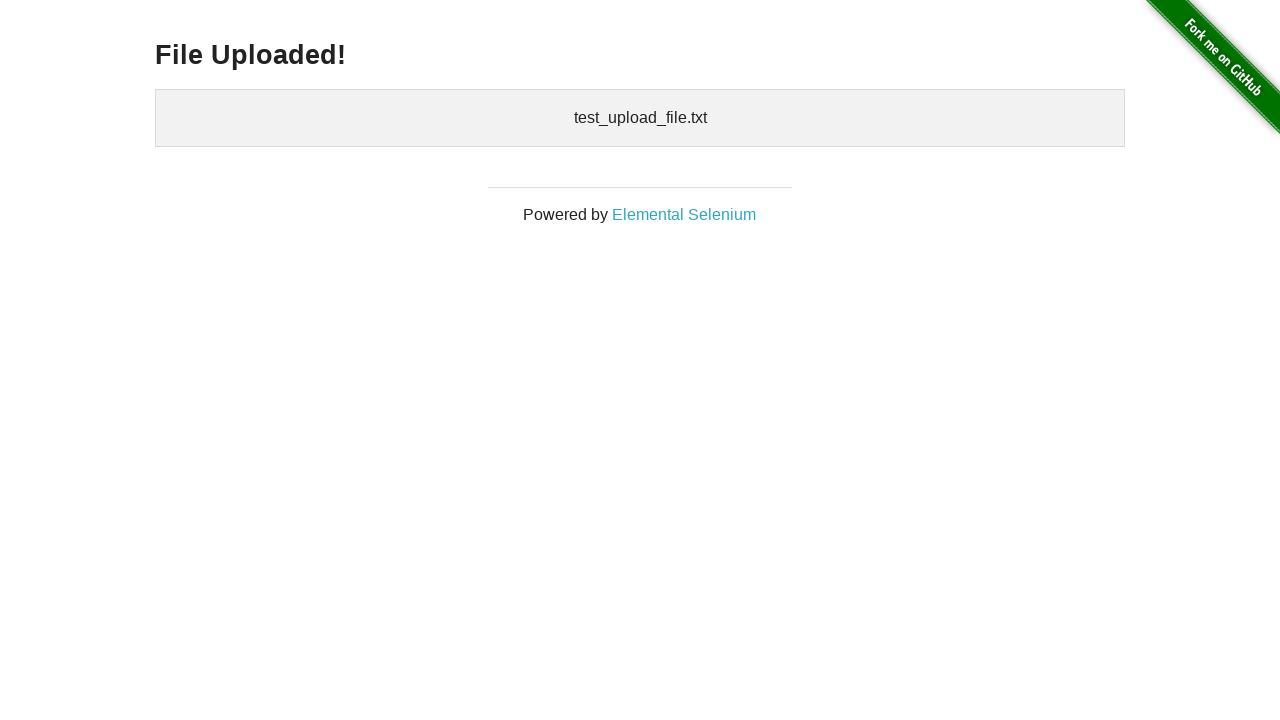

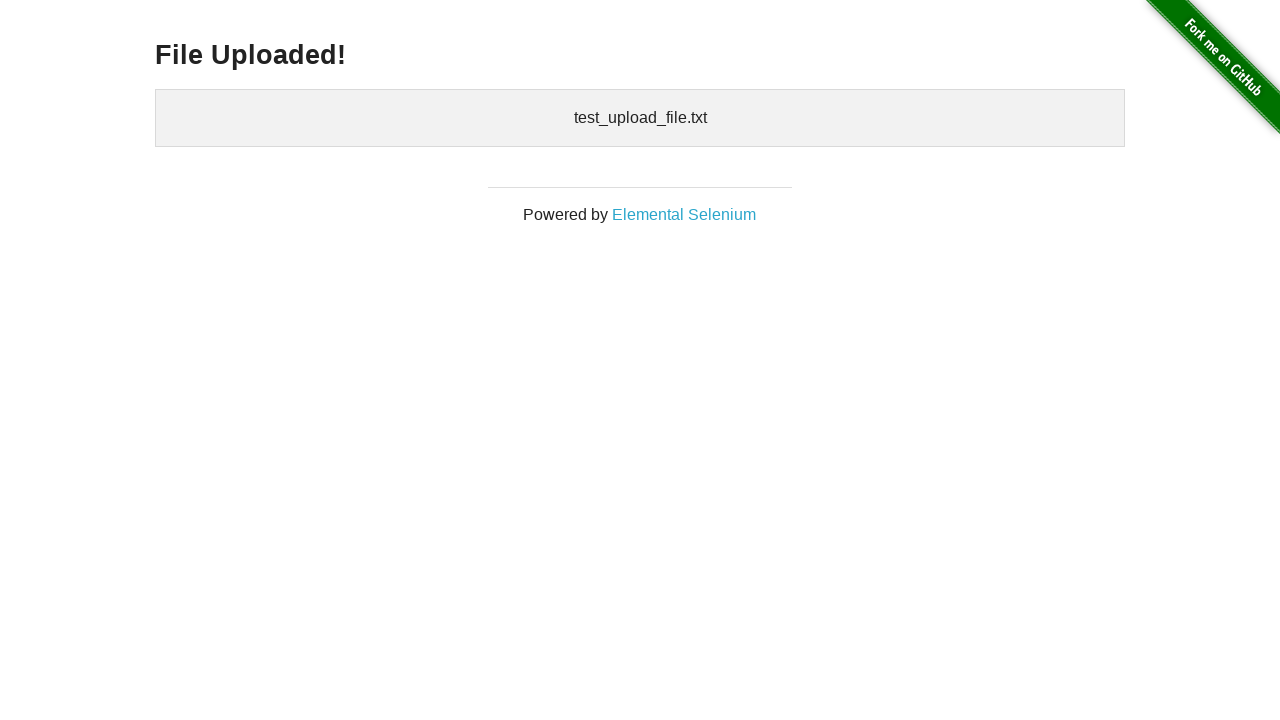